Tests dynamic controls using explicit waits to handle element visibility, clicking Remove/Add buttons and verifying dynamic messages appear

Starting URL: https://the-internet.herokuapp.com/dynamic_controls

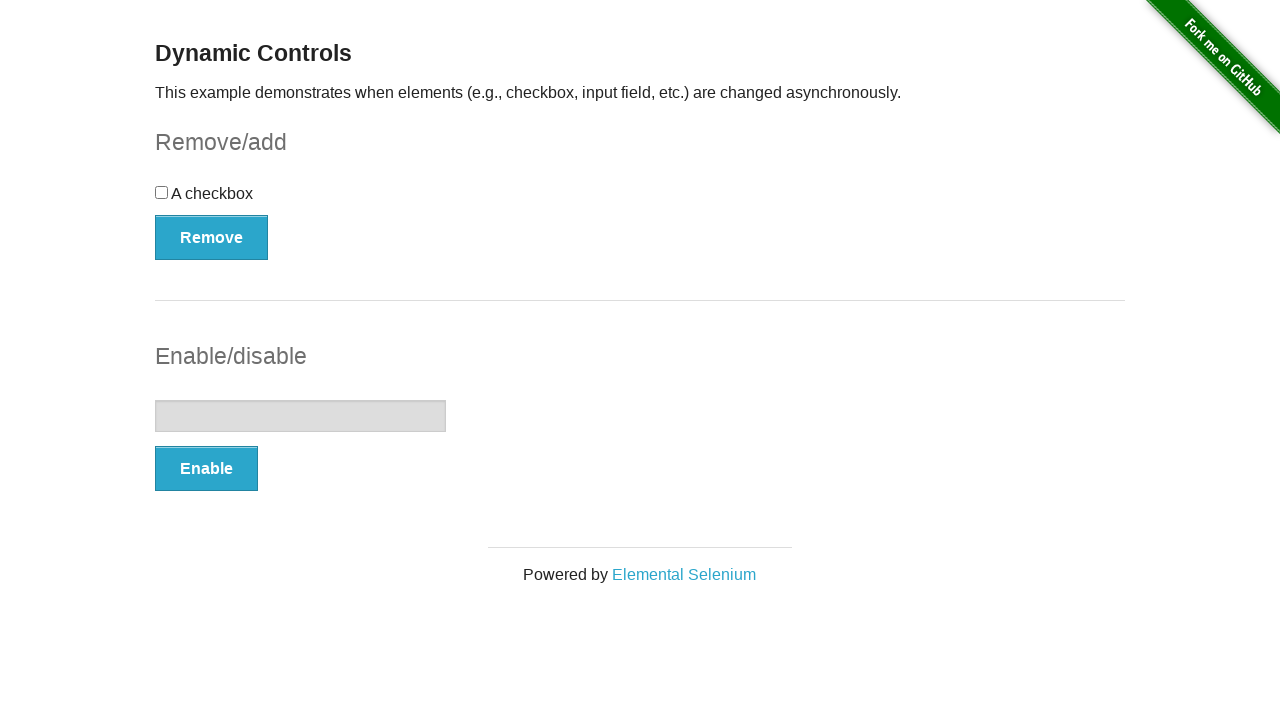

Clicked Remove button to hide dynamic element at (212, 237) on xpath=//*[.='Remove']
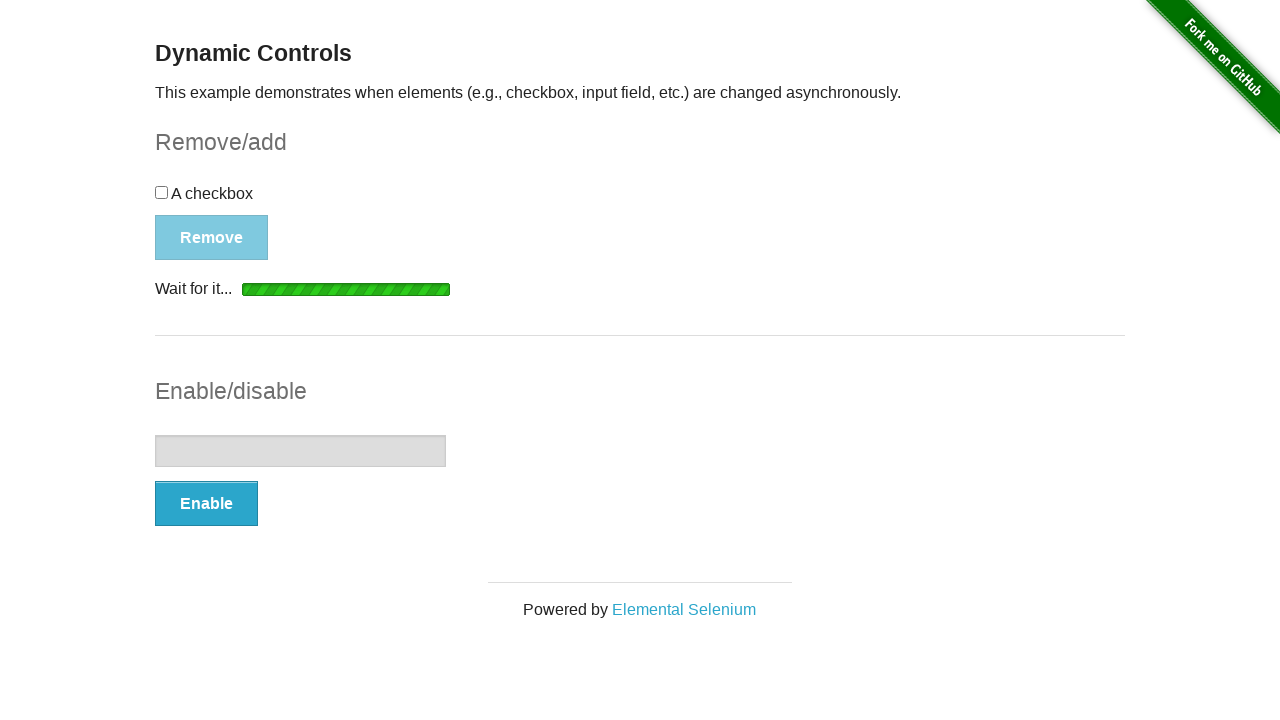

Verified 'It's gone!' message appeared after removing element
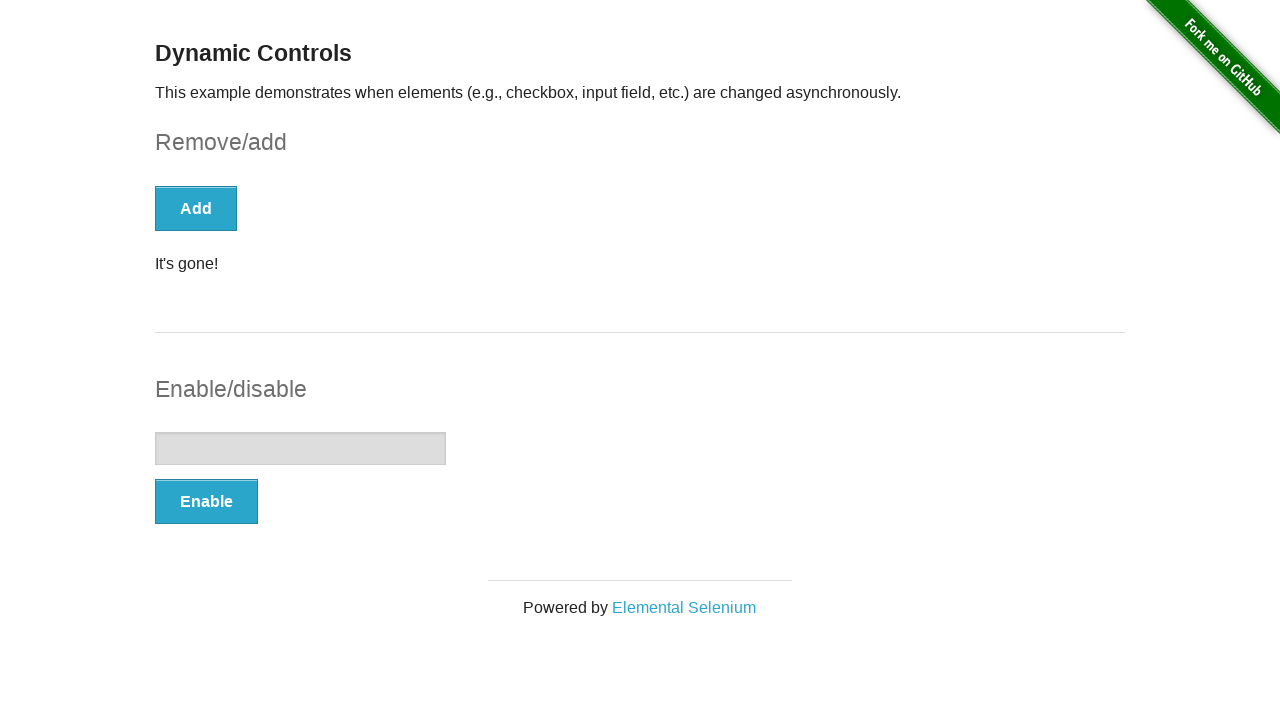

Clicked Add button to restore dynamic element at (196, 208) on xpath=//*[.='Add']
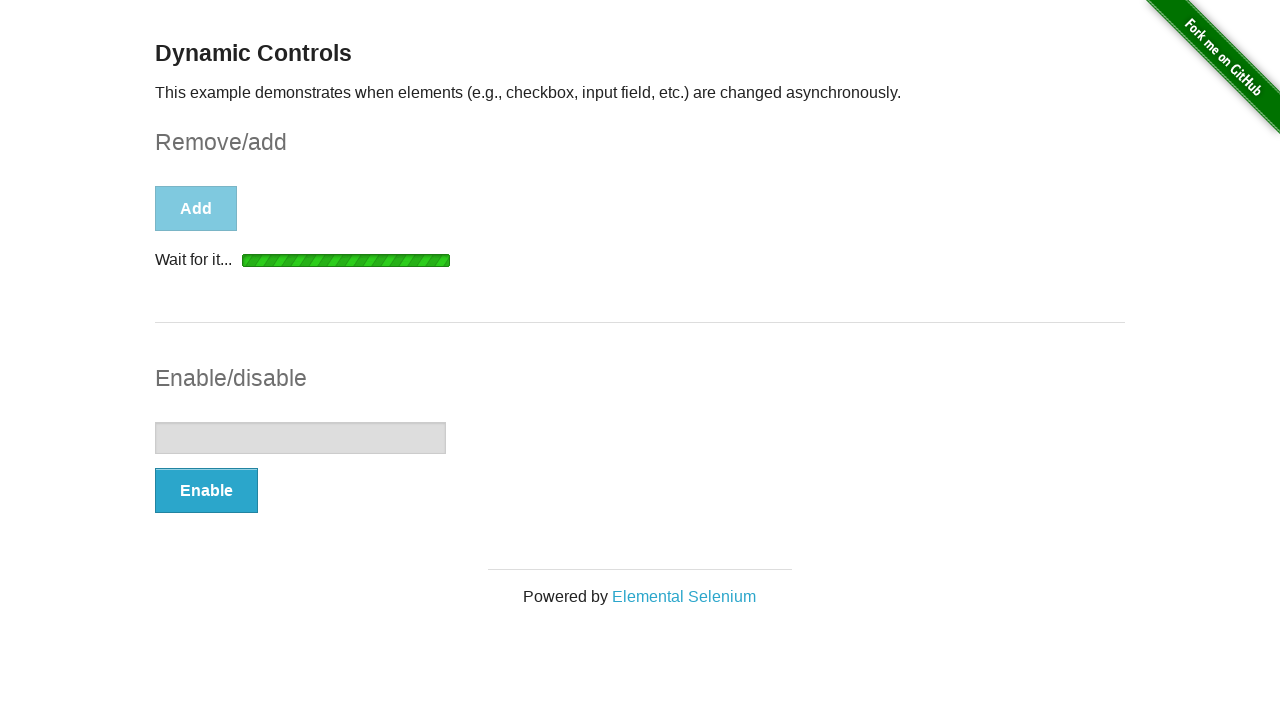

Verified 'It's back!' message appeared after adding element back
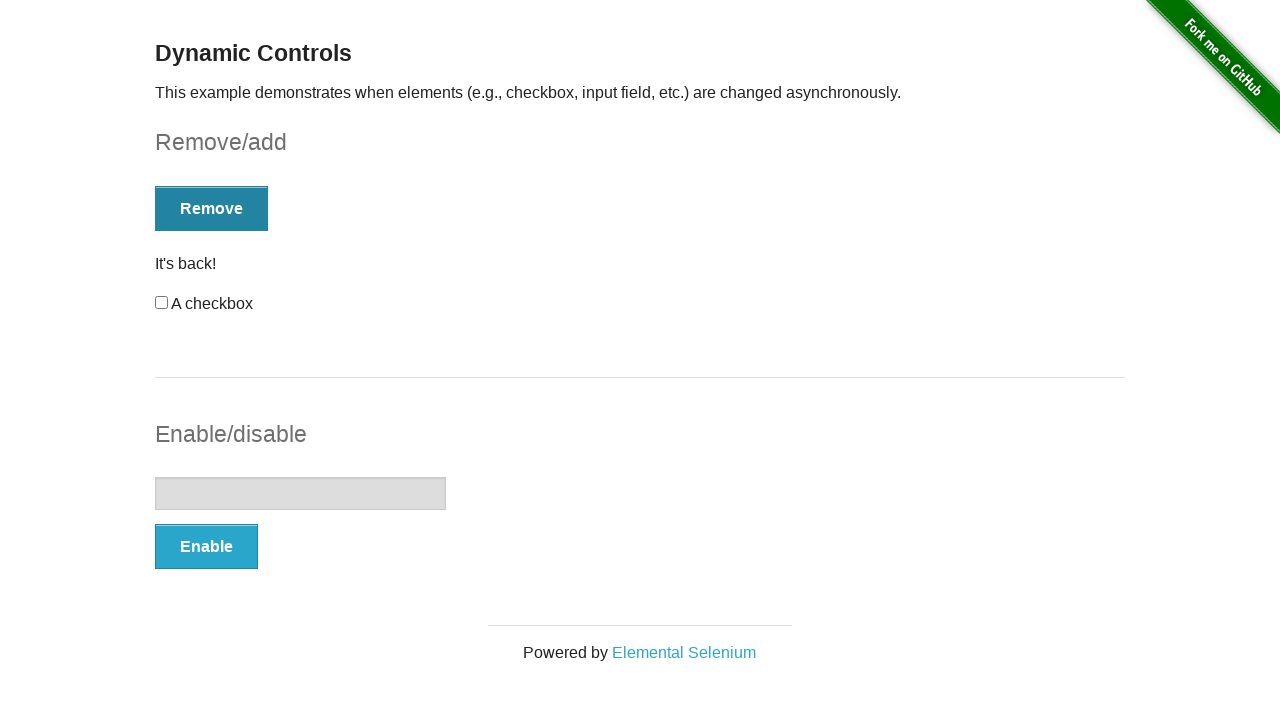

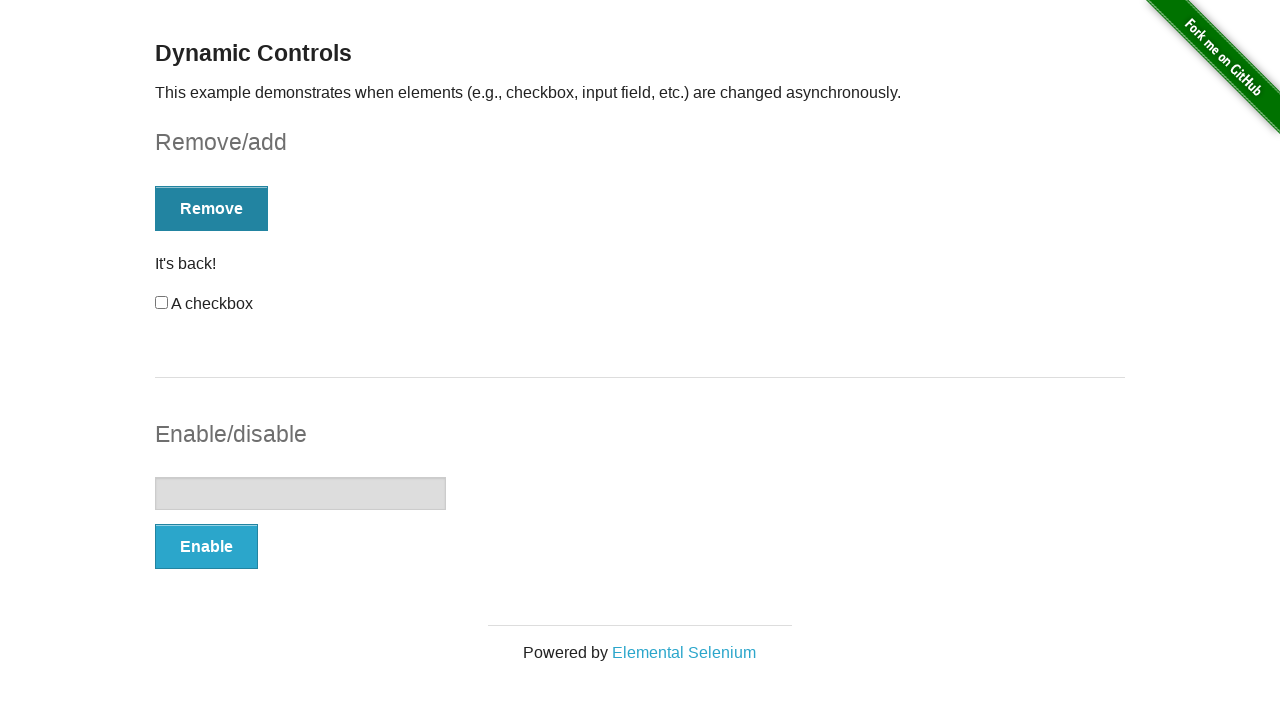